Navigates to the HealthSnap Canada website and verifies the page loads successfully

Starting URL: https://www.healthsnap.ca

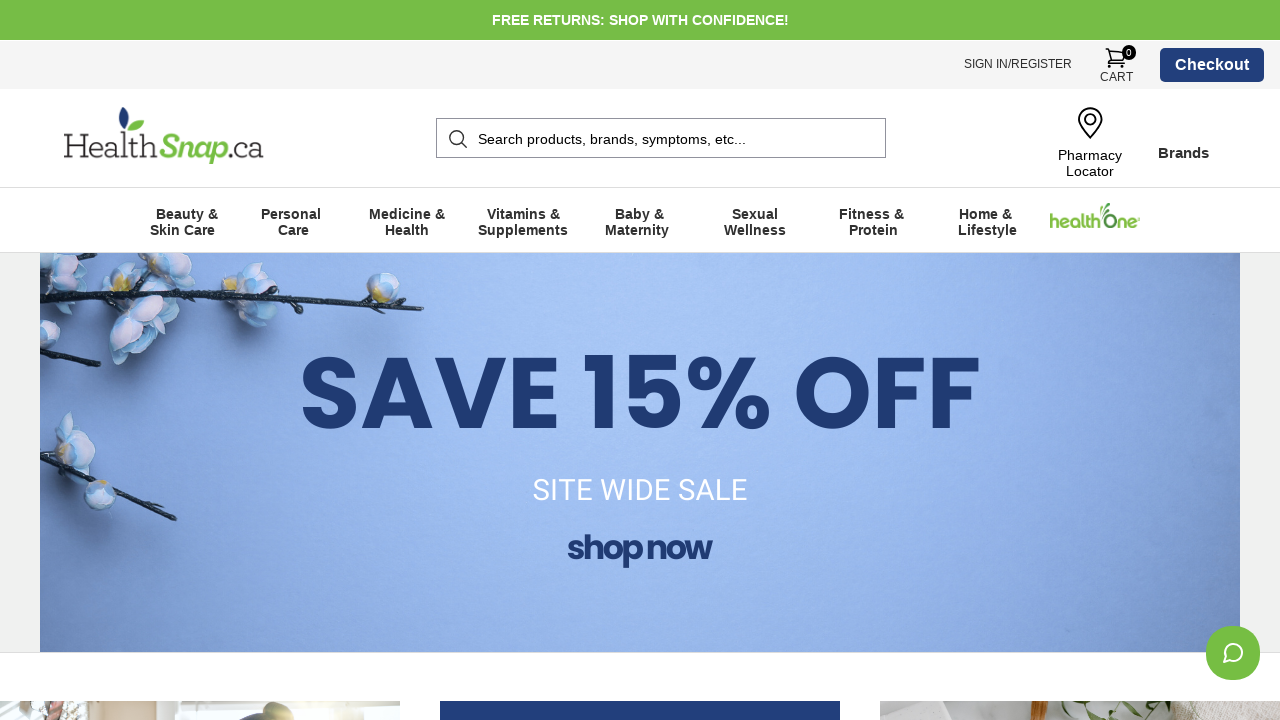

HealthSnap Canada website loaded successfully (domcontentloaded state reached)
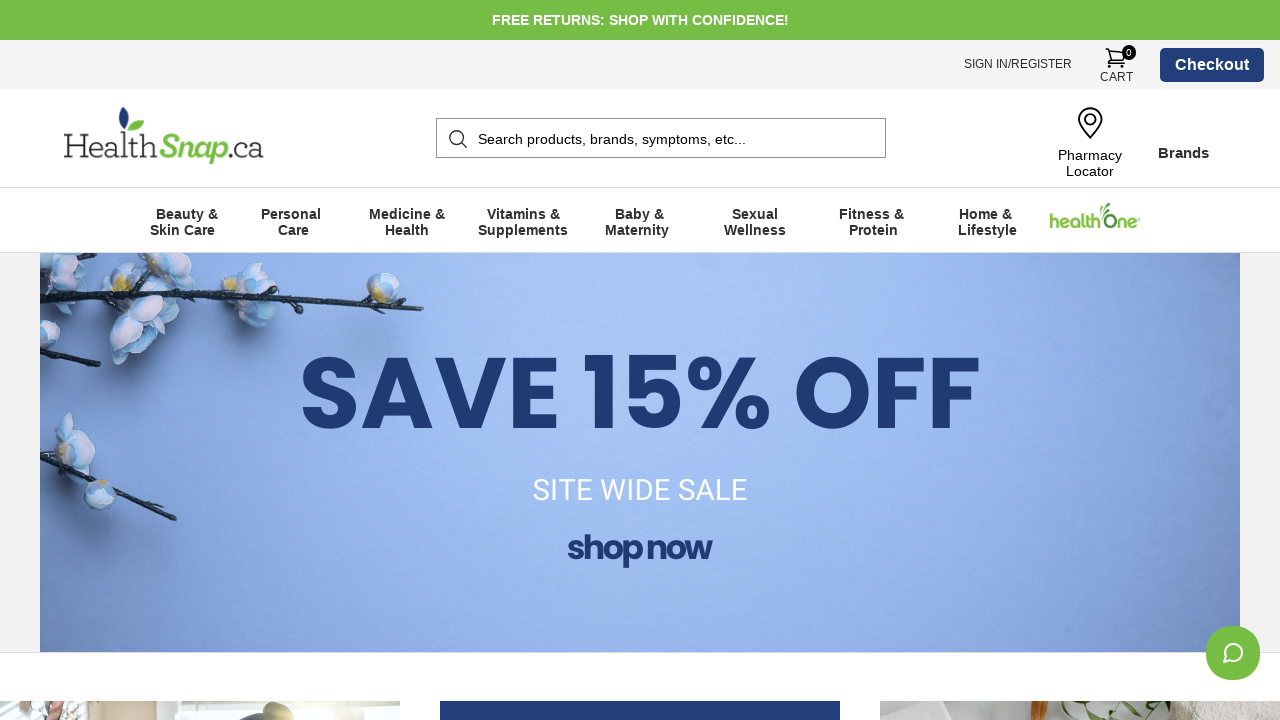

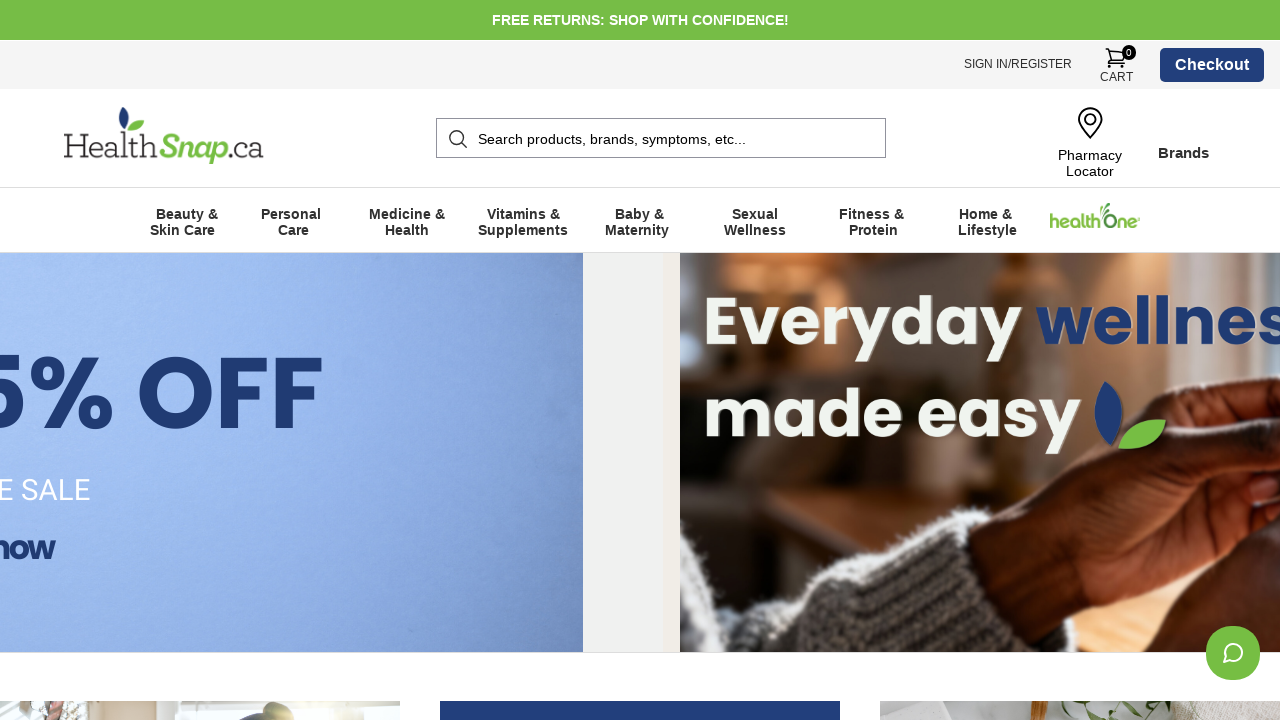